Tests marking individual todo items as complete by clicking their checkboxes

Starting URL: https://demo.playwright.dev/todomvc

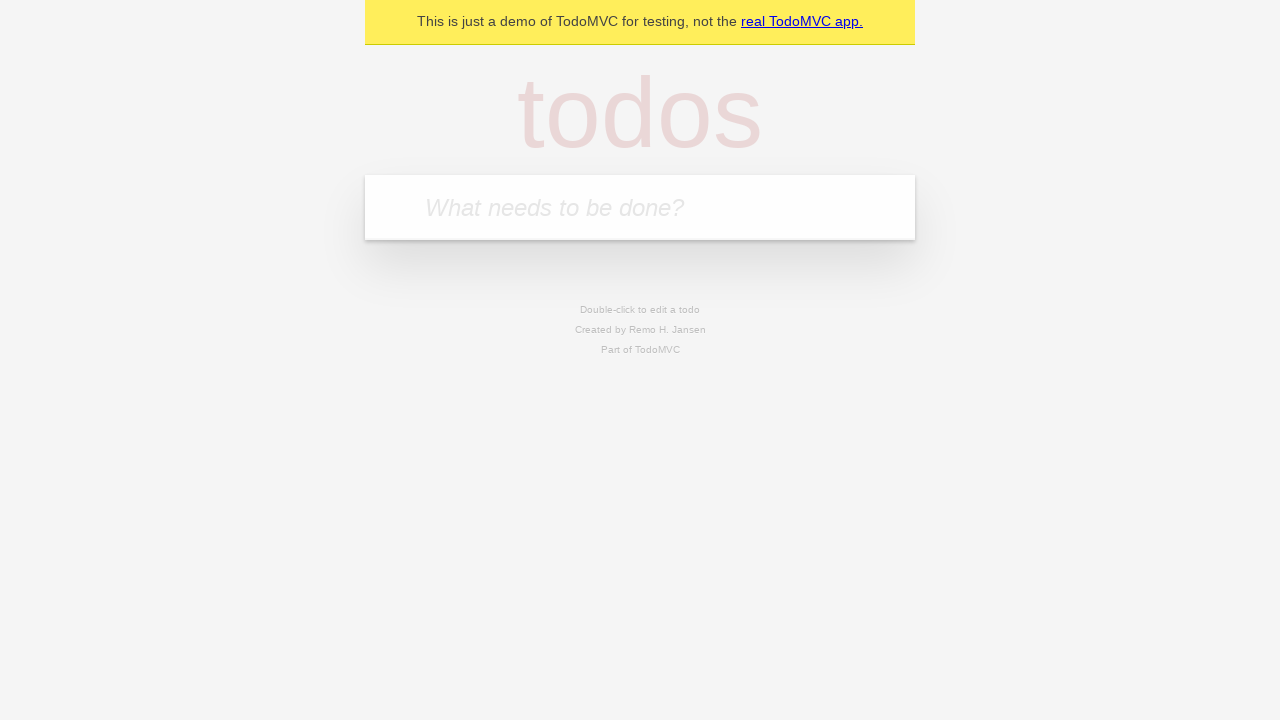

Filled todo input with 'buy some cheese' on internal:attr=[placeholder="What needs to be done?"i]
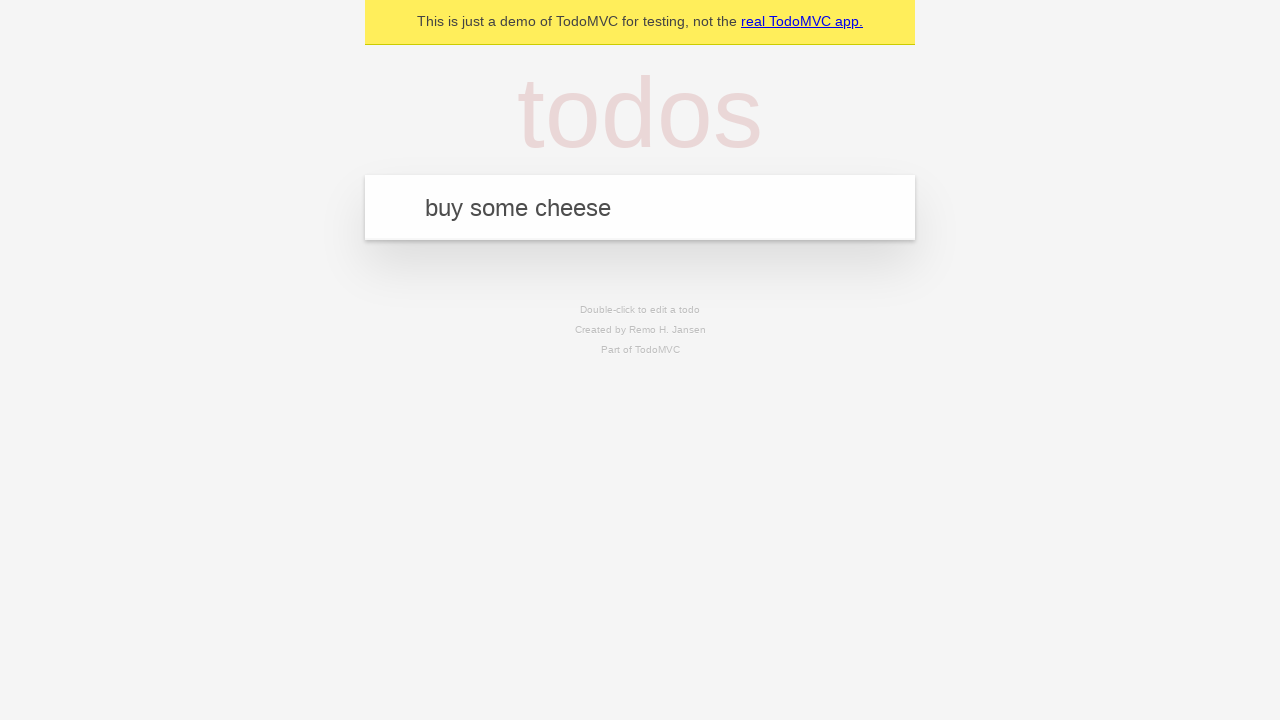

Pressed Enter to create todo 'buy some cheese' on internal:attr=[placeholder="What needs to be done?"i]
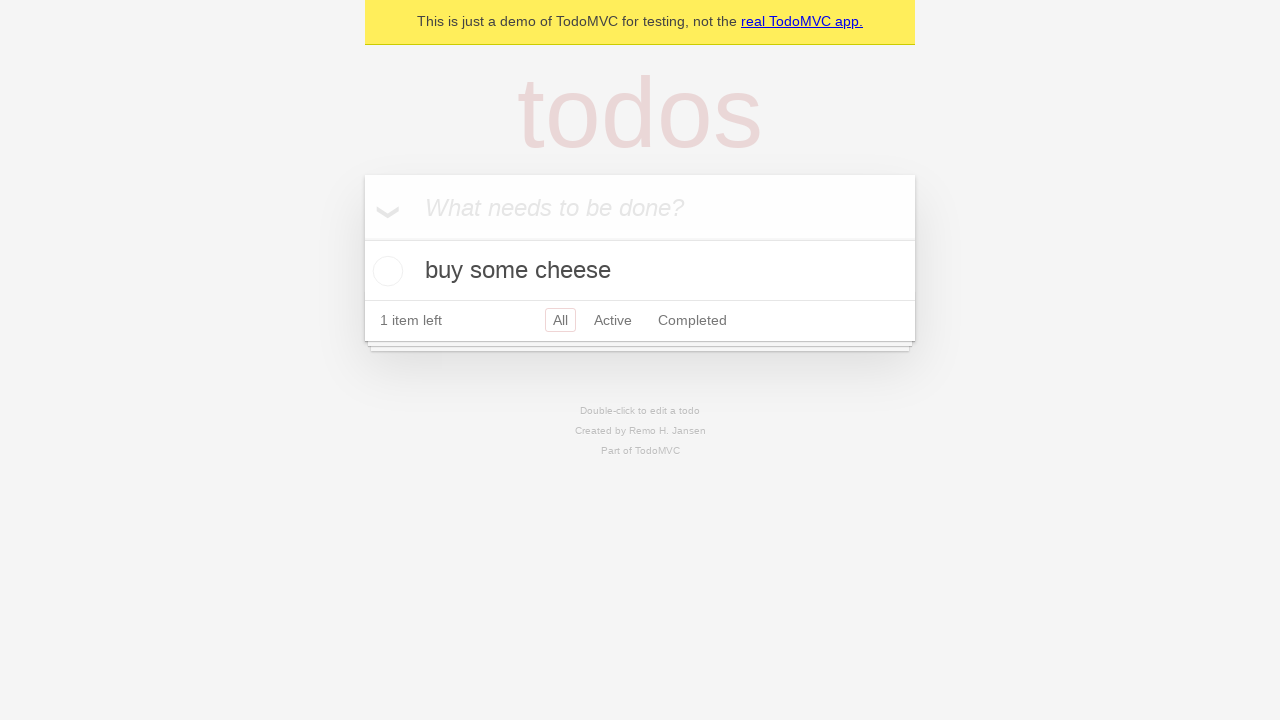

Filled todo input with 'feed the cat' on internal:attr=[placeholder="What needs to be done?"i]
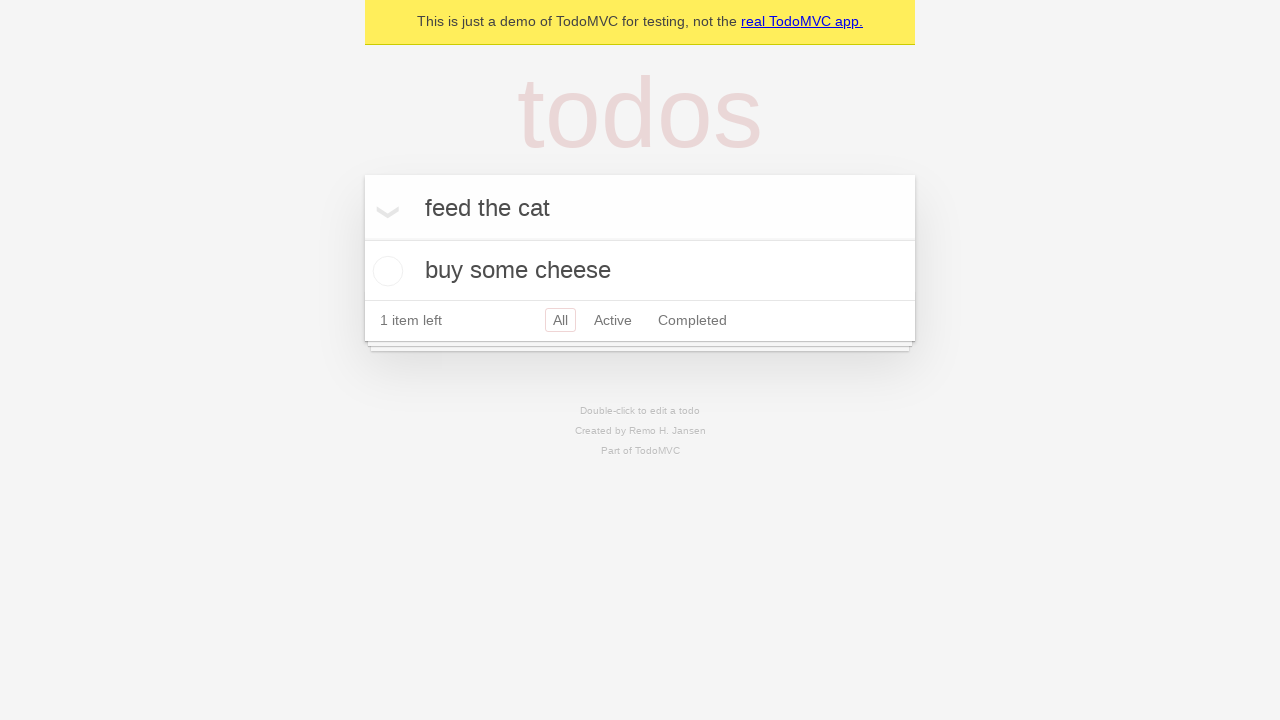

Pressed Enter to create todo 'feed the cat' on internal:attr=[placeholder="What needs to be done?"i]
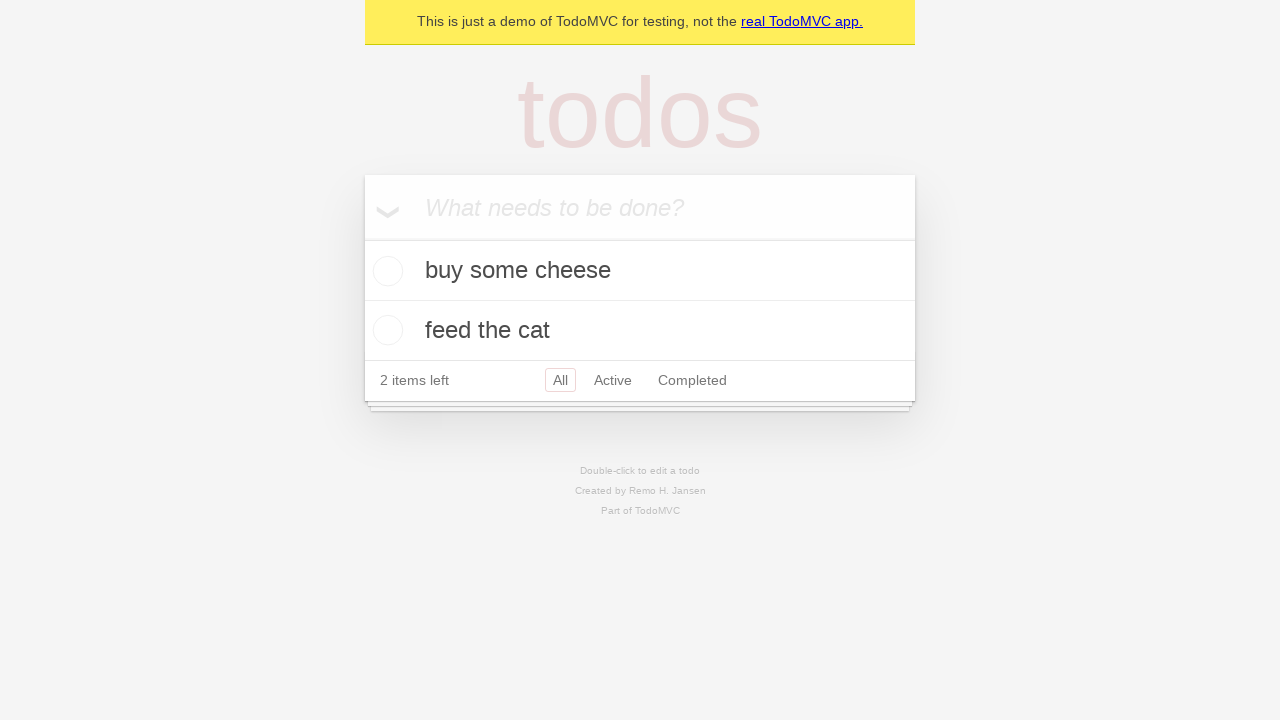

Checked checkbox for first todo item 'buy some cheese' at (385, 271) on internal:testid=[data-testid="todo-item"s] >> nth=0 >> internal:role=checkbox
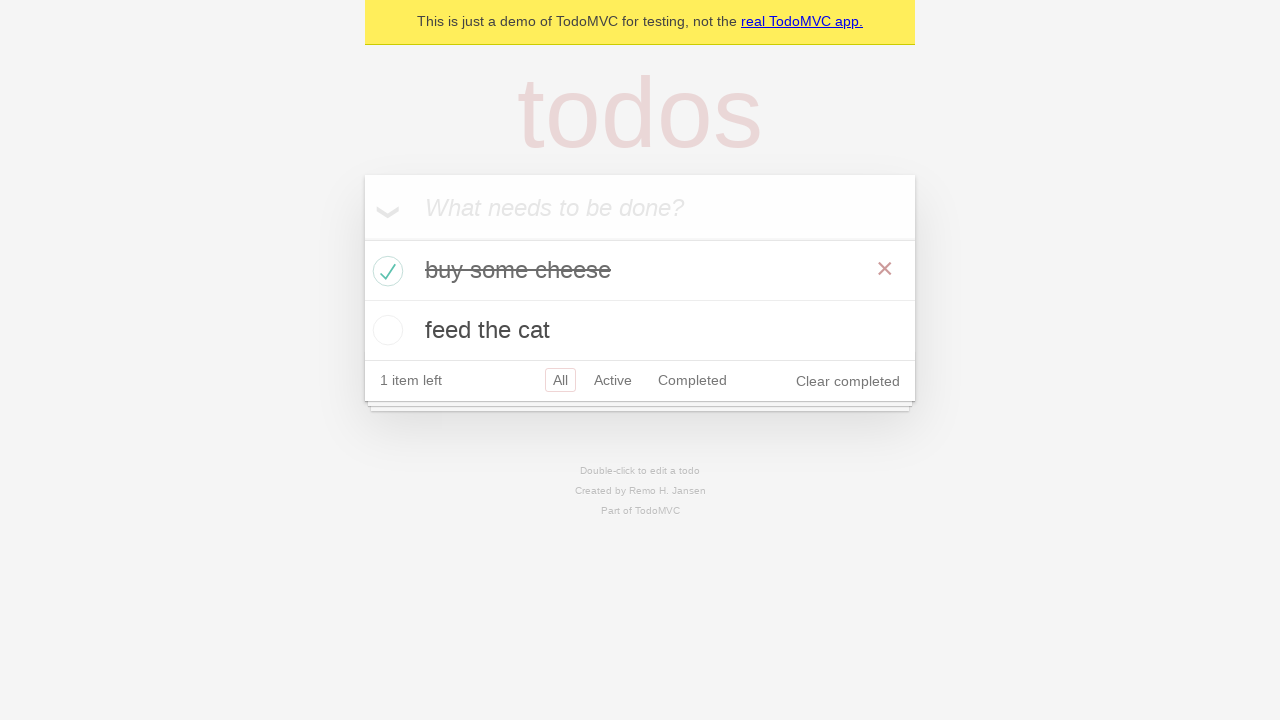

Verified first todo item has 'completed' class
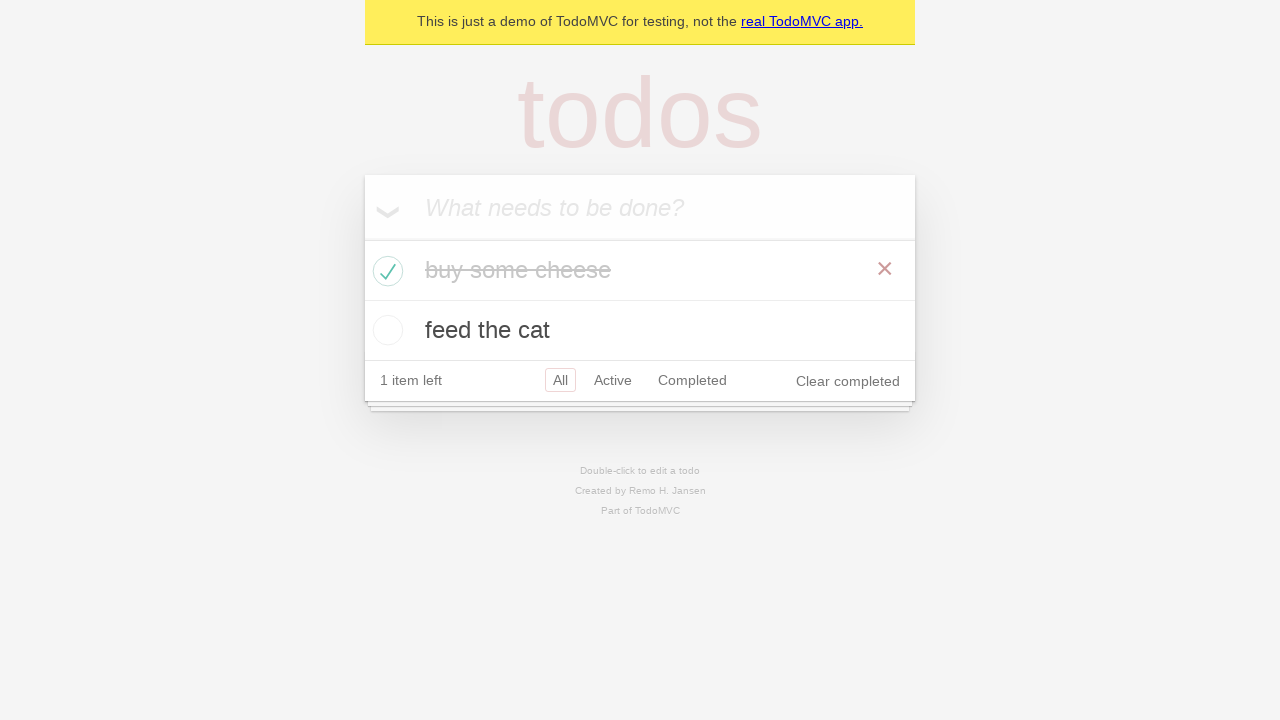

Checked checkbox for second todo item 'feed the cat' at (385, 330) on internal:testid=[data-testid="todo-item"s] >> nth=1 >> internal:role=checkbox
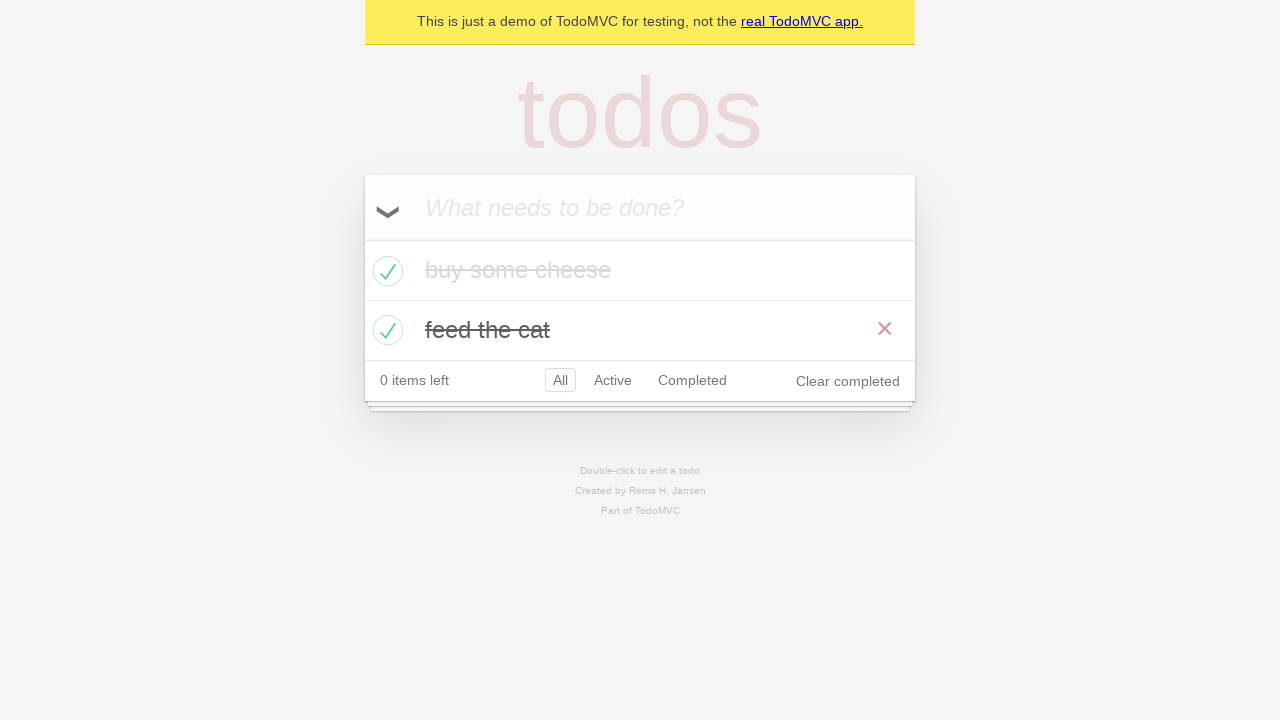

Verified second todo item has 'completed' class
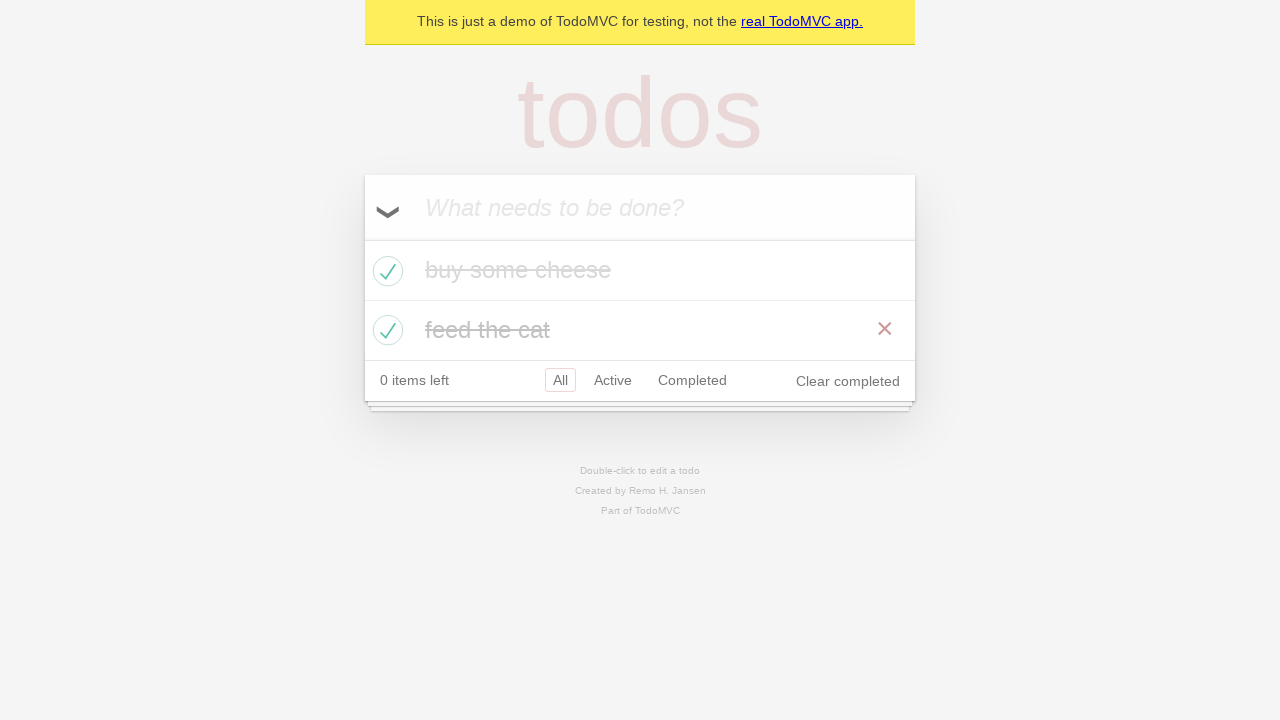

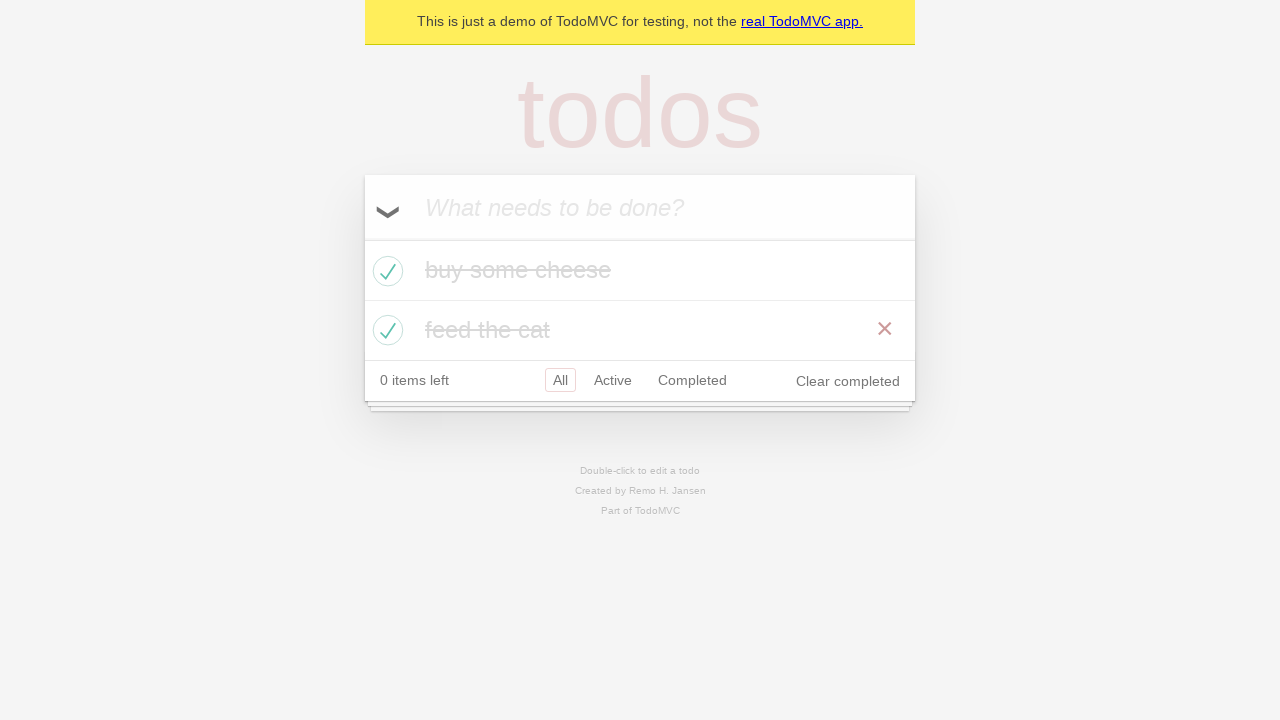